Tests iframe interaction by switching to an iframe, performing text input with keyboard actions in a TinyMCE editor, then switching back to the main content

Starting URL: https://the-internet.herokuapp.com/iframe

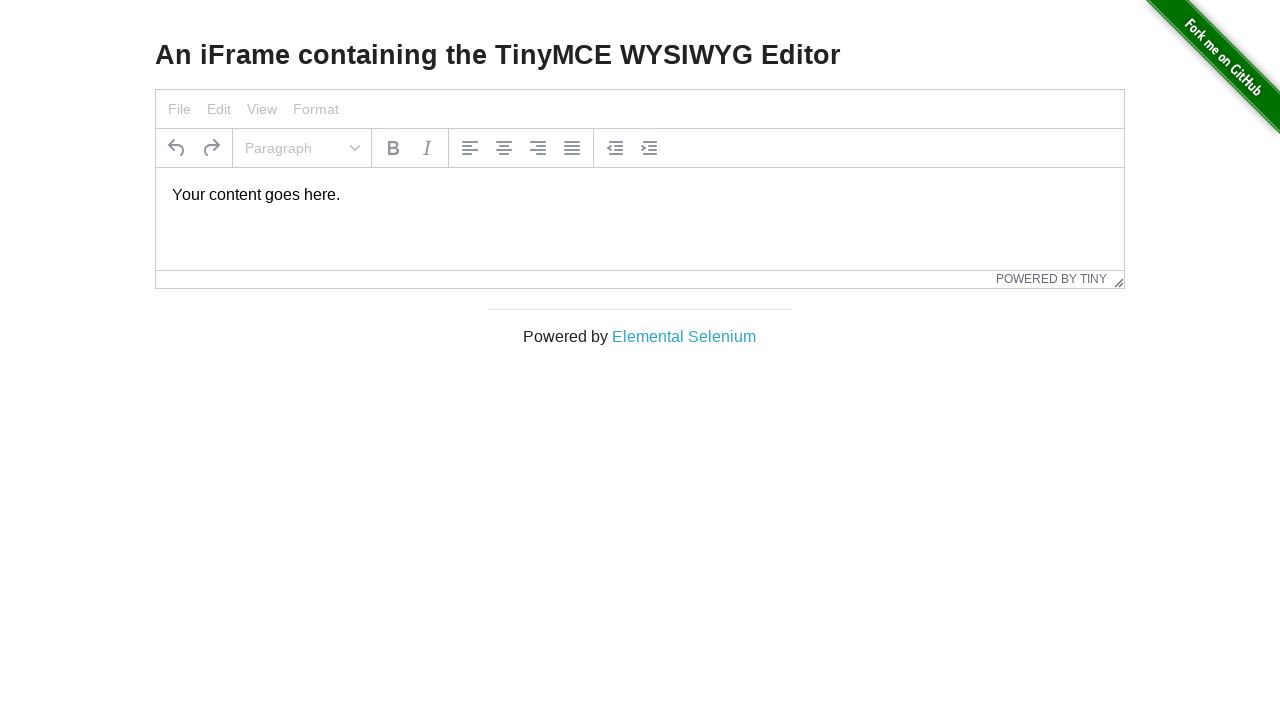

Switched to TinyMCE iframe
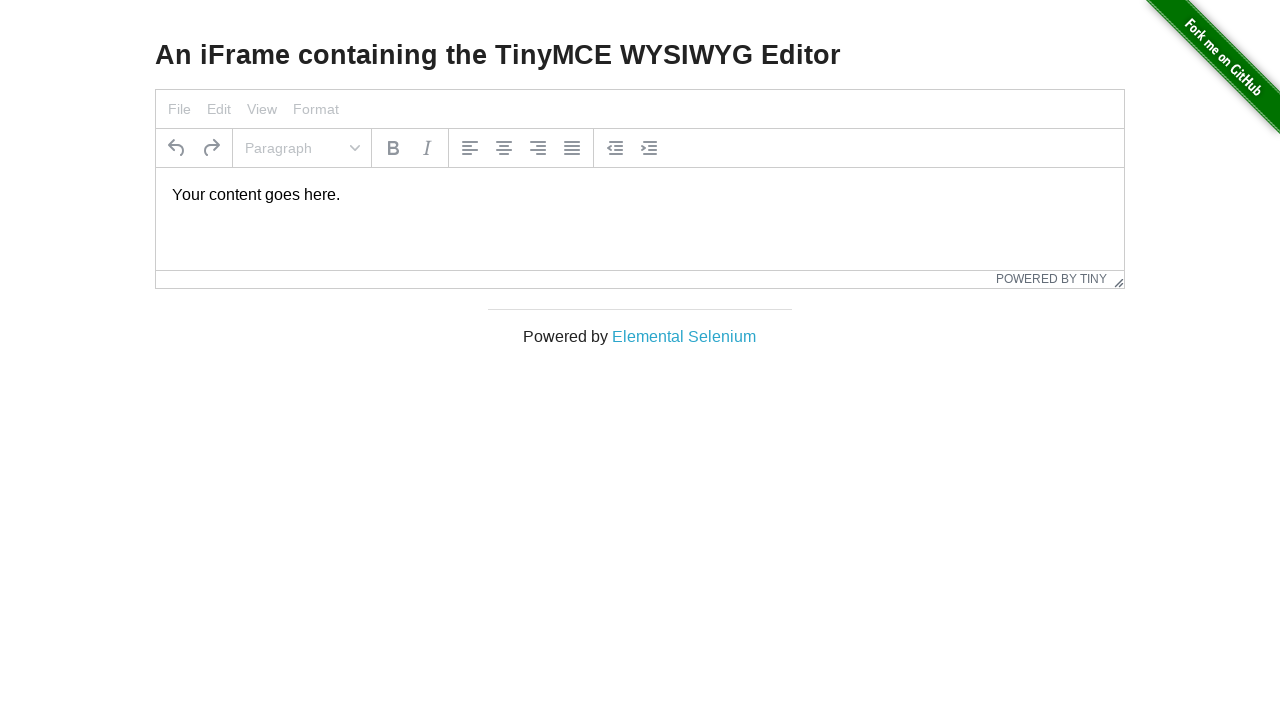

Clicked on TinyMCE text editor at (640, 195) on #tinymce
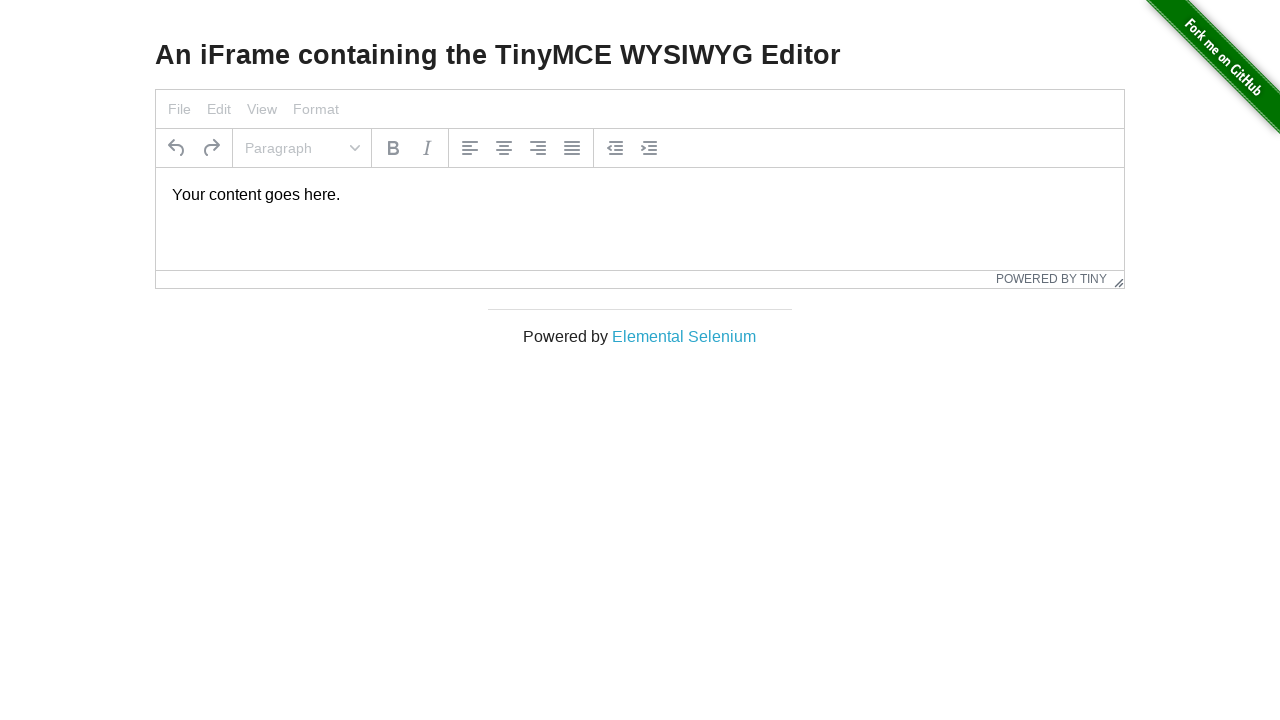

Selected all text in editor with Control+A
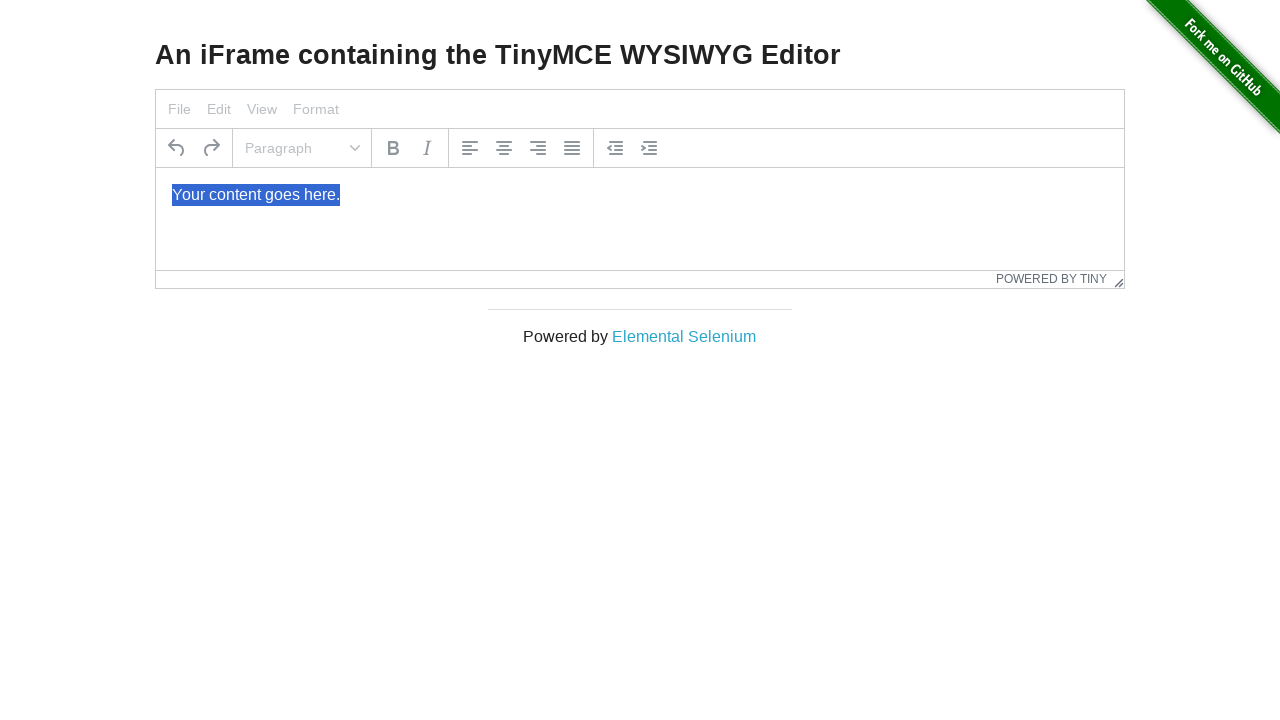

Typed 'BHARAT' in the editor
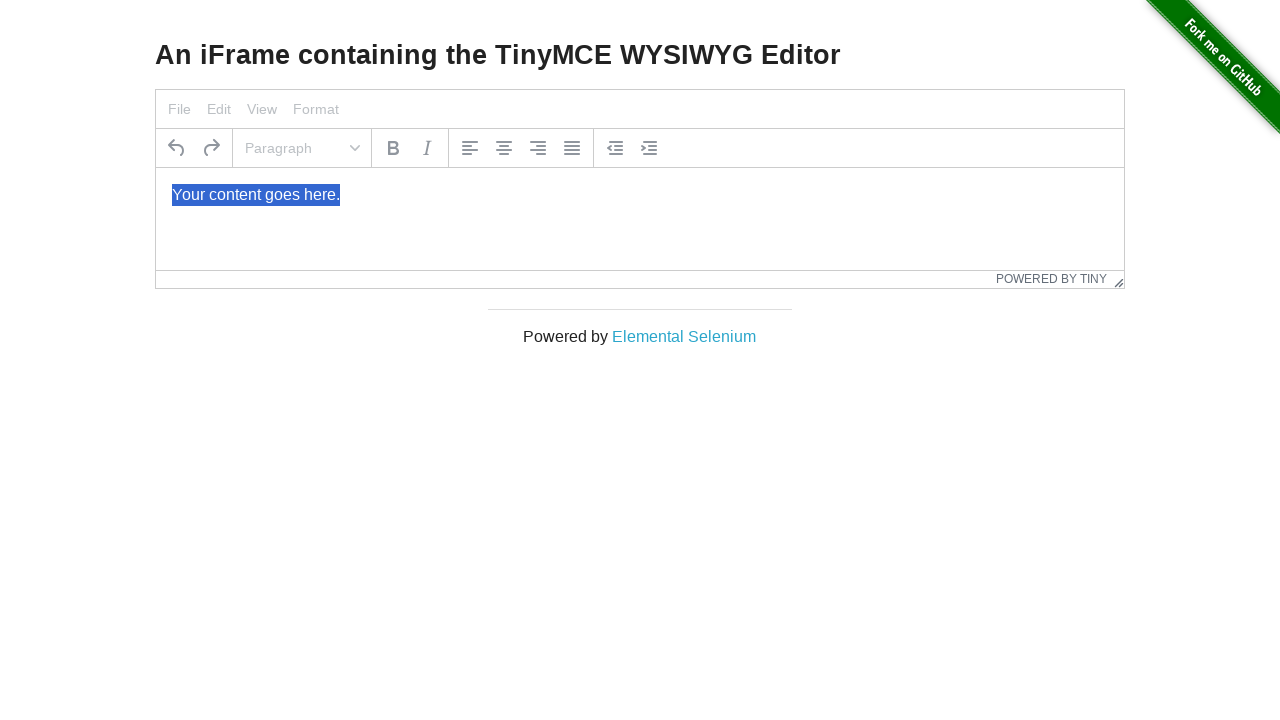

Retrieved h3 text from main content: 'An iFrame containing the TinyMCE WYSIWYG Editor'
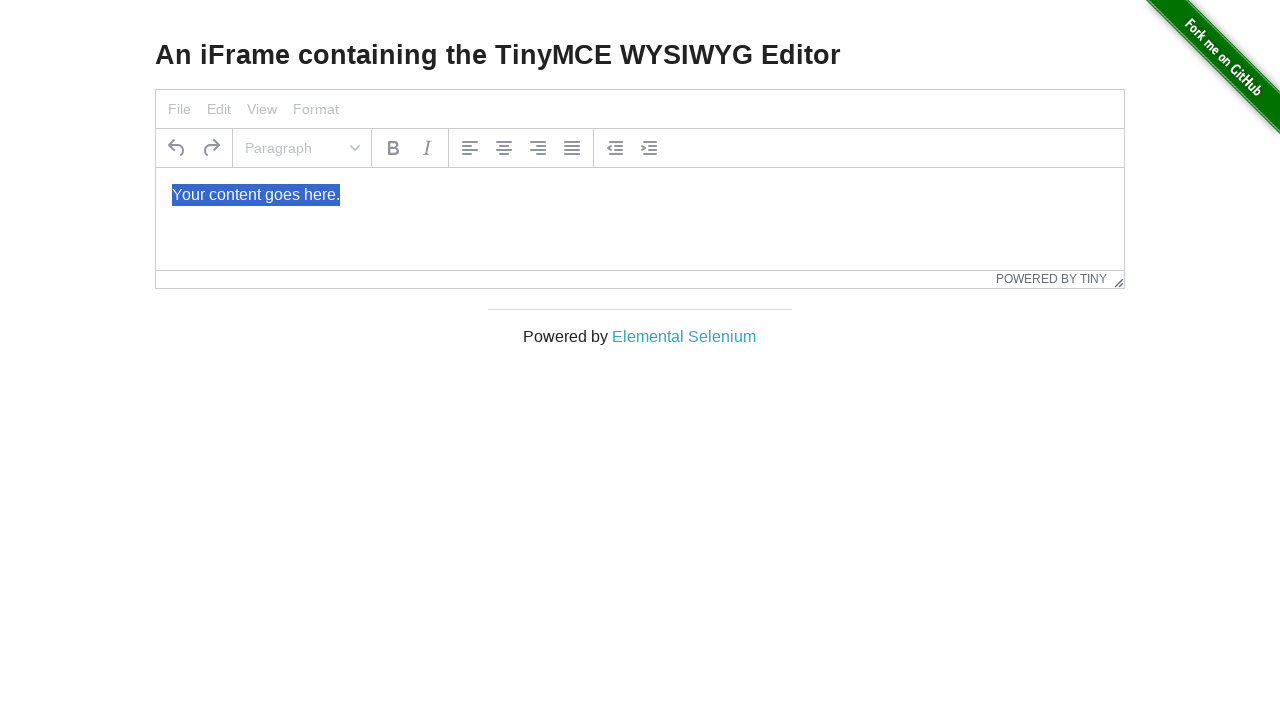

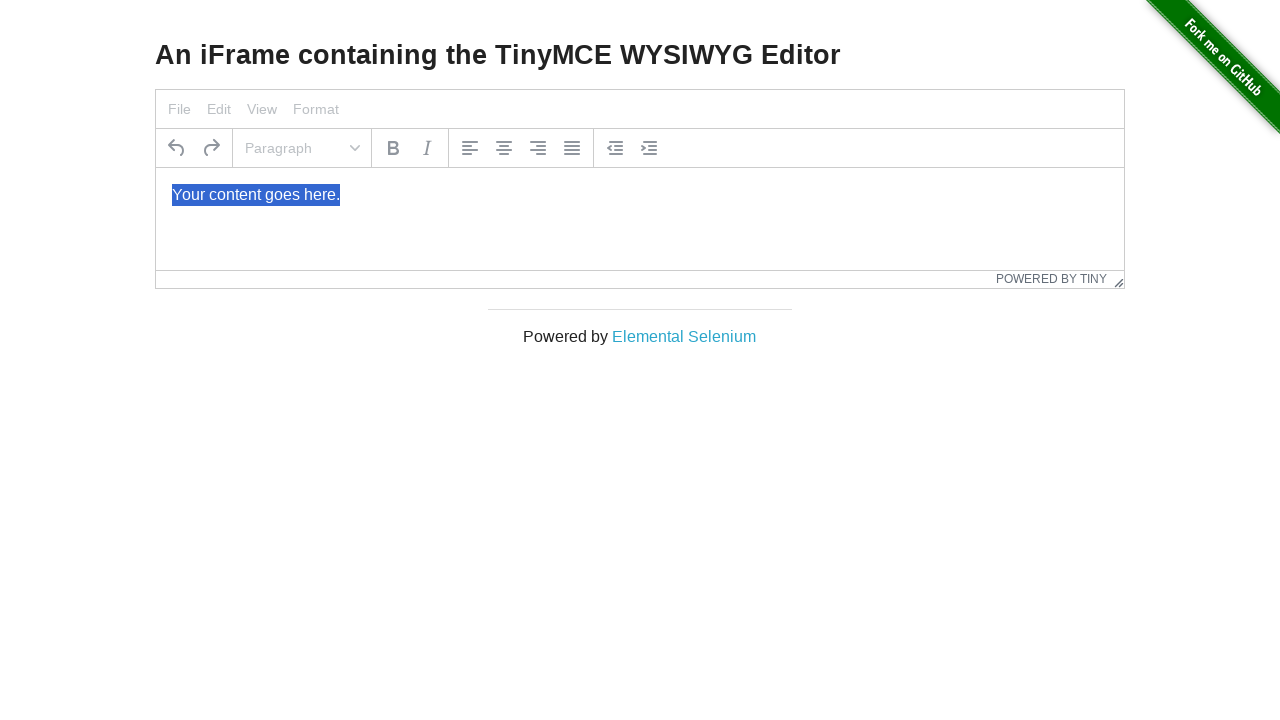